Validates that main navigation section items are displayed with correct text

Starting URL: https://www.carvana.com/

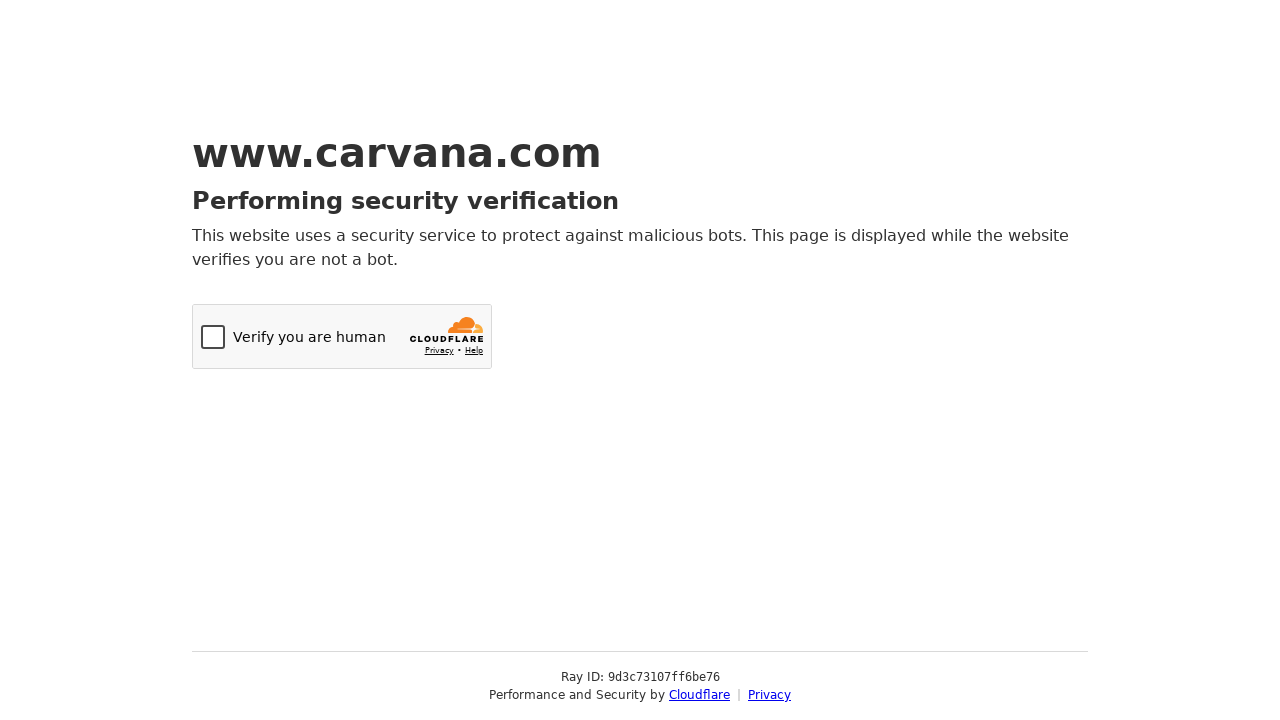

Navigated to Carvana homepage
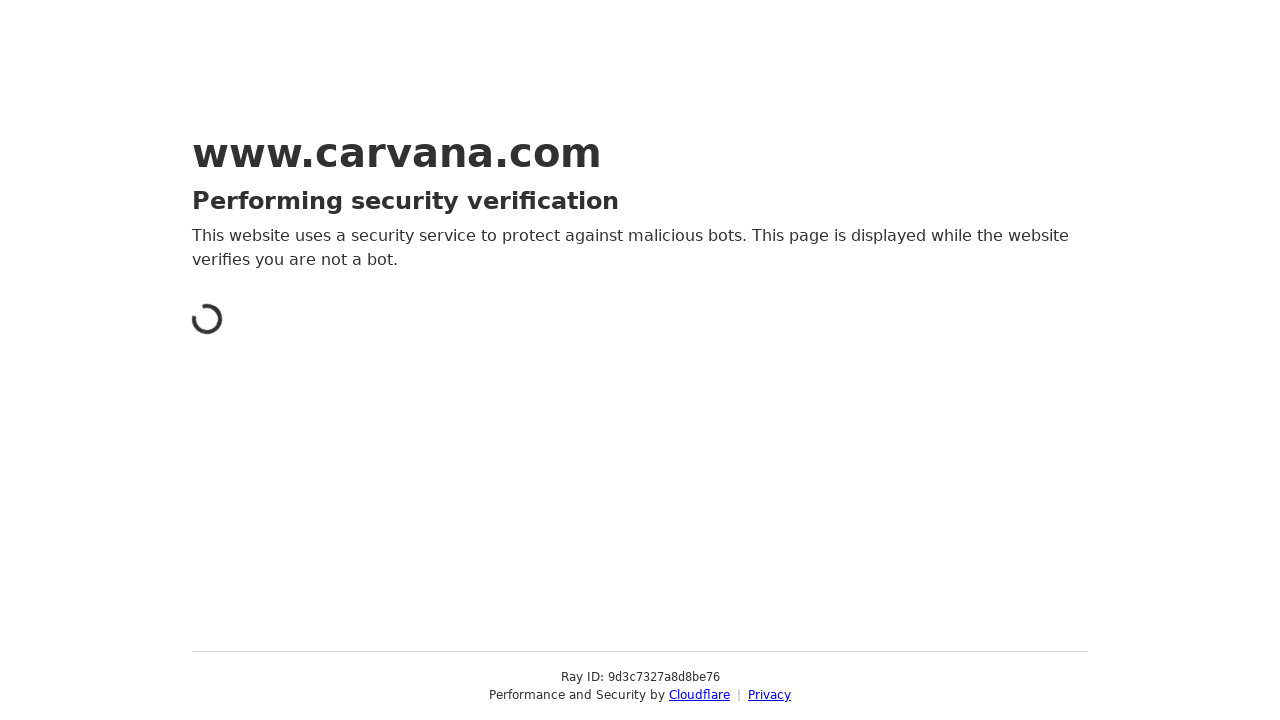

Retrieved all navigation menu items from the page
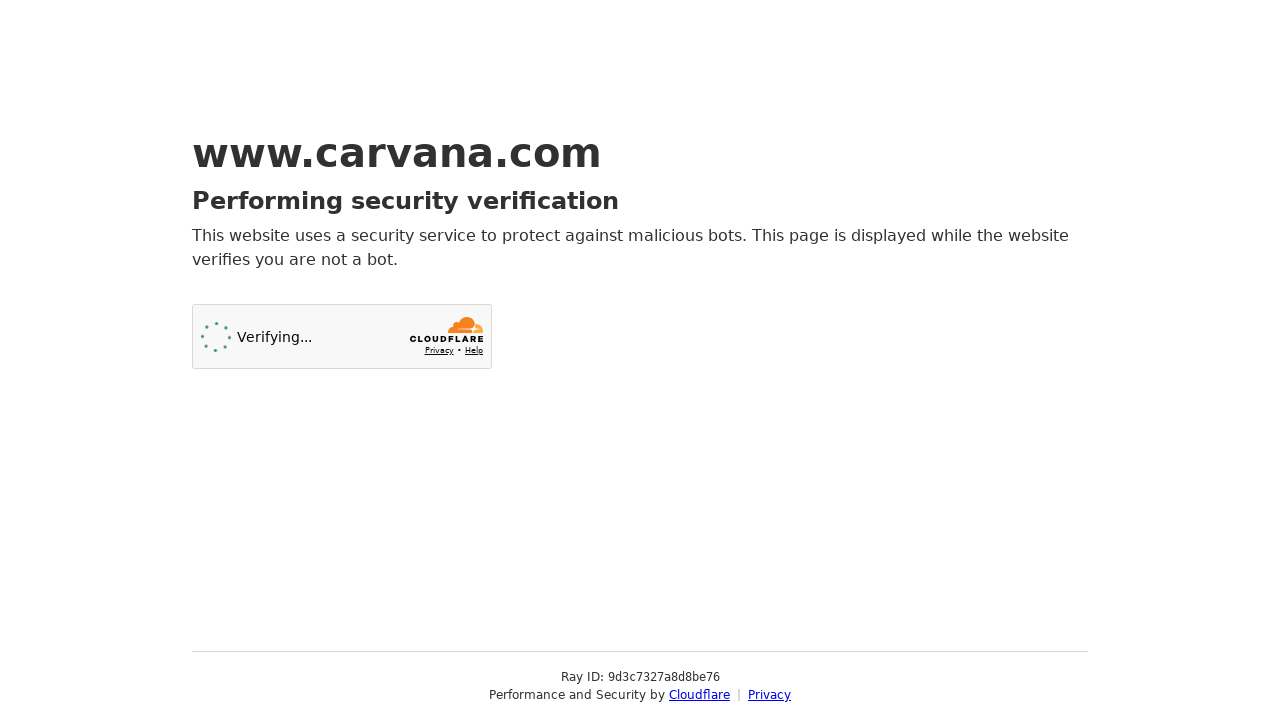

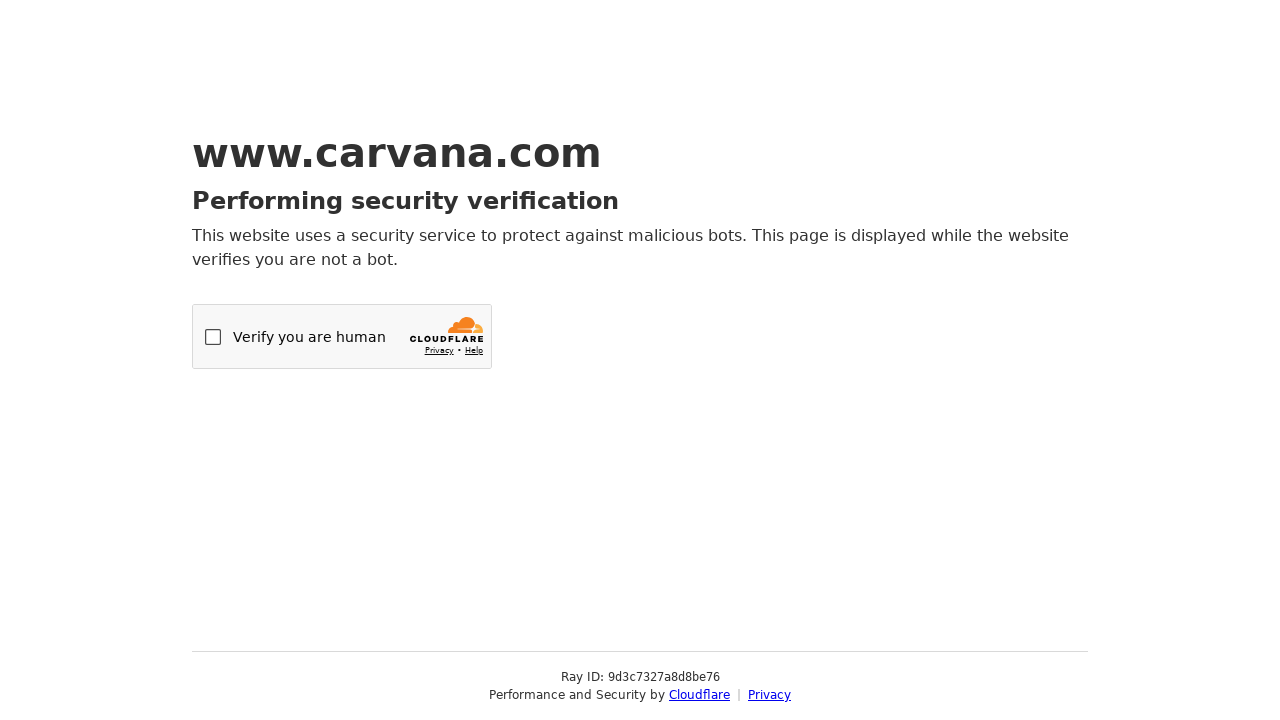